Tests JavaScript confirmation alert handling by clicking a button to trigger a confirmation dialog, accepting it, and verifying the result text on the page.

Starting URL: http://the-internet.herokuapp.com/javascript_alerts

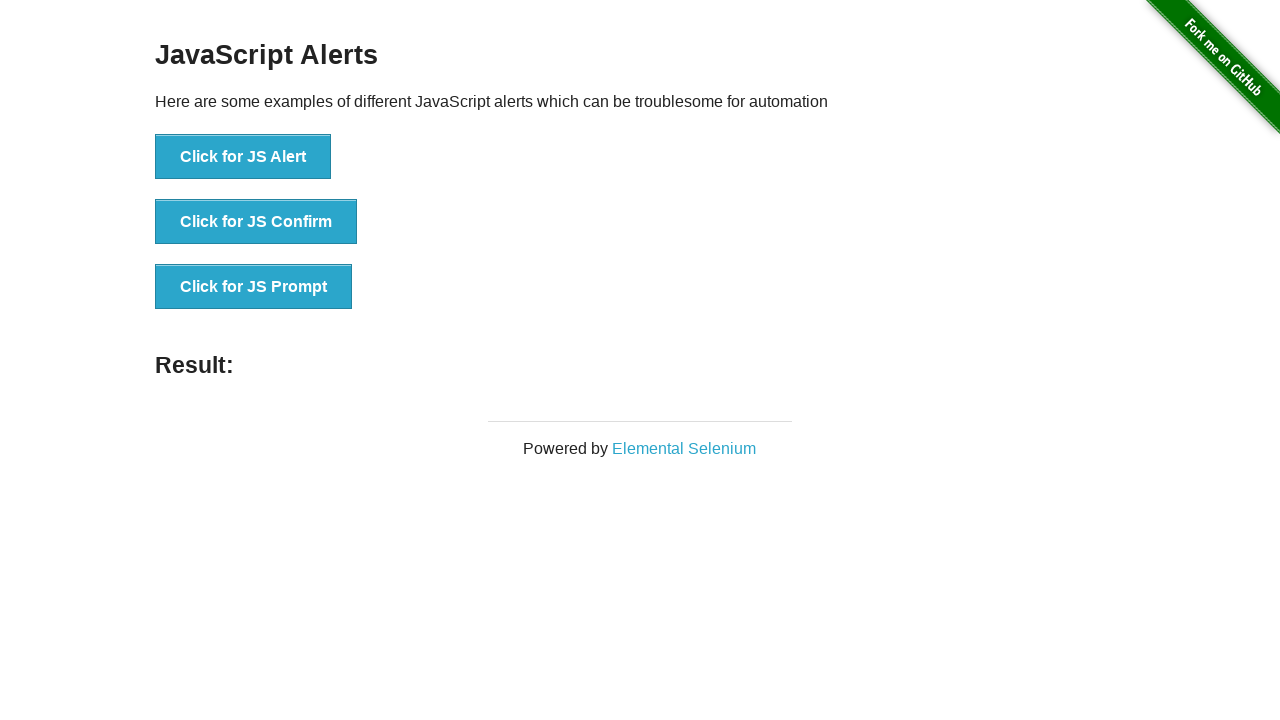

Set up dialog handler to accept confirmation alert
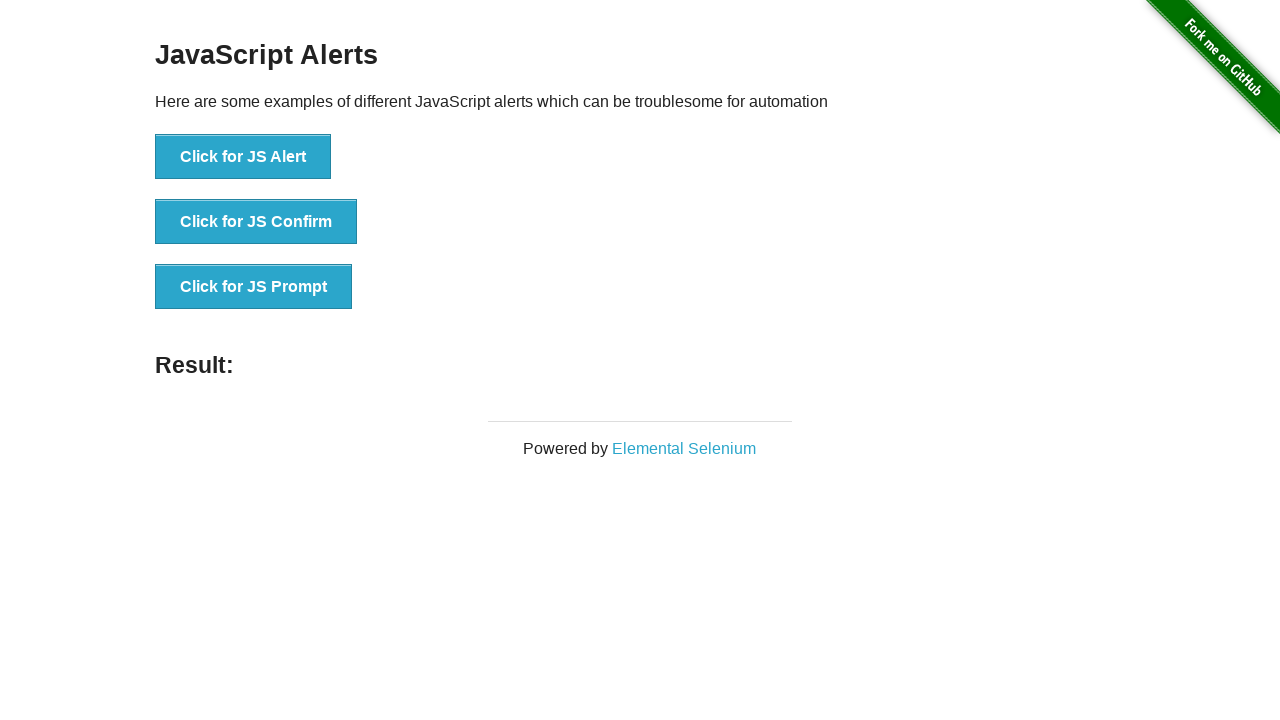

Clicked button to trigger JavaScript confirmation alert at (256, 222) on .example li:nth-child(2) button
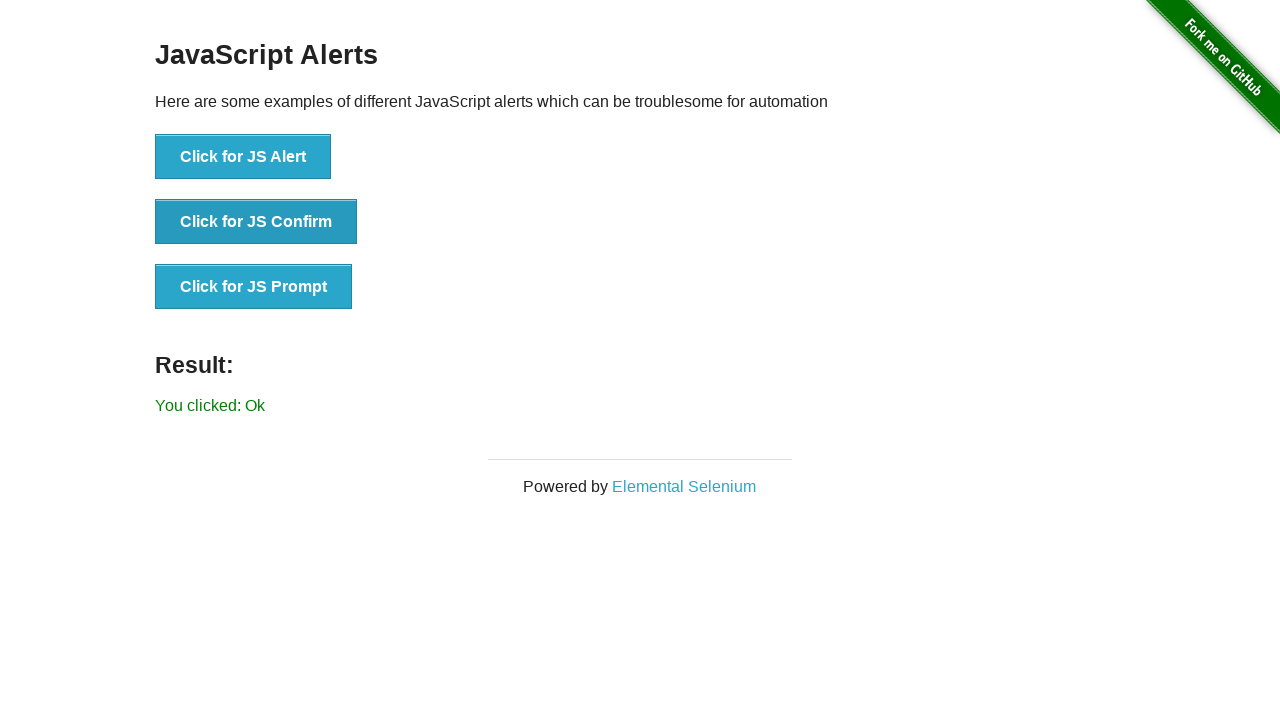

Confirmation dialog was accepted and result element loaded
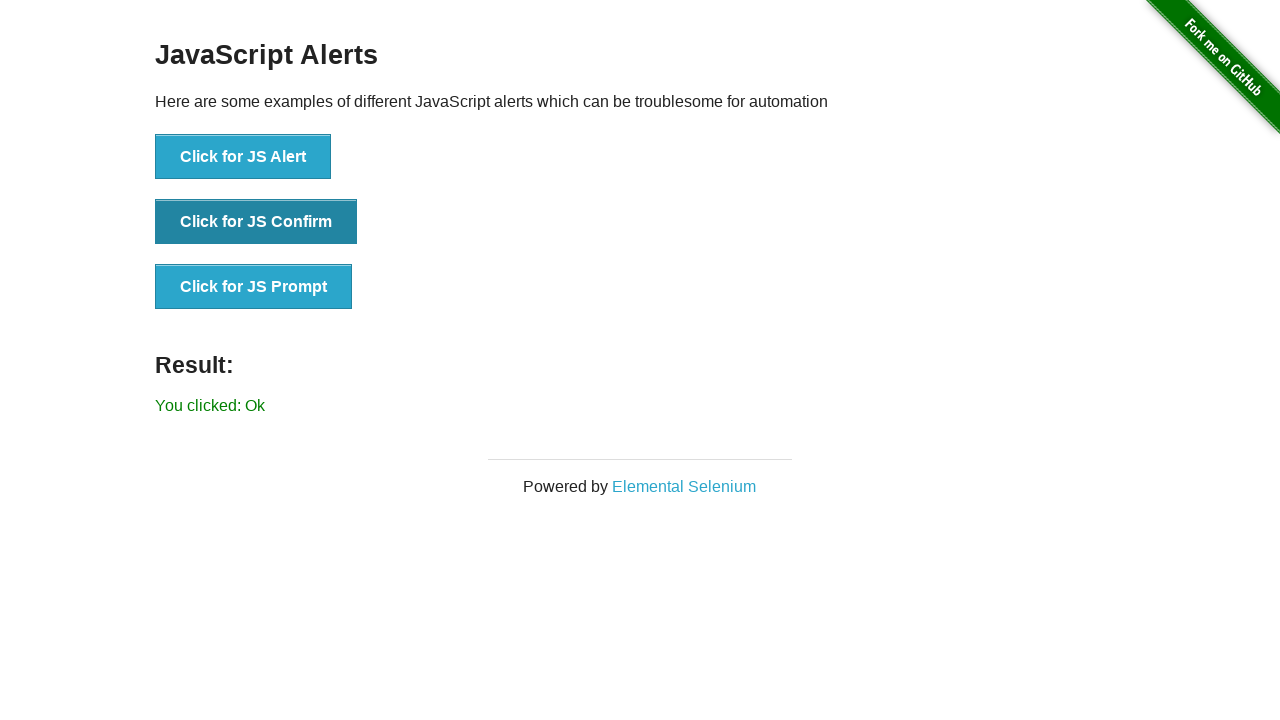

Retrieved result text: 'You clicked: Ok'
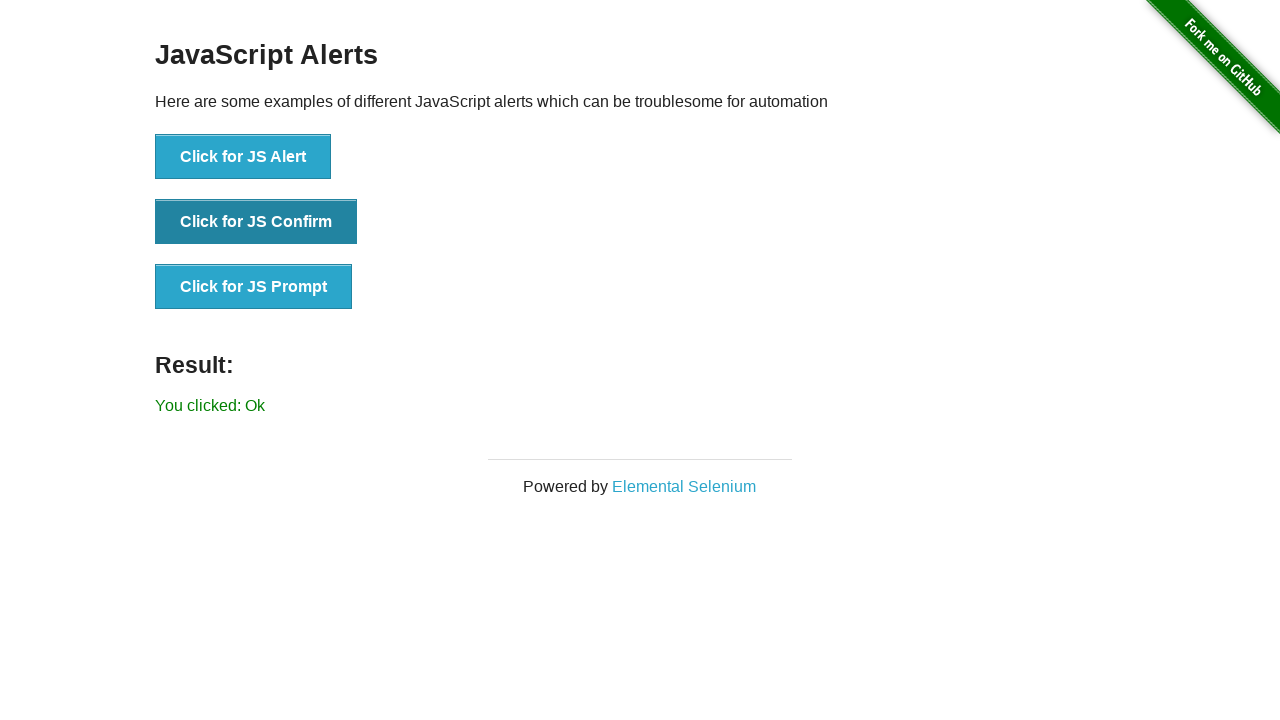

Verified result text matches expected value 'You clicked: Ok'
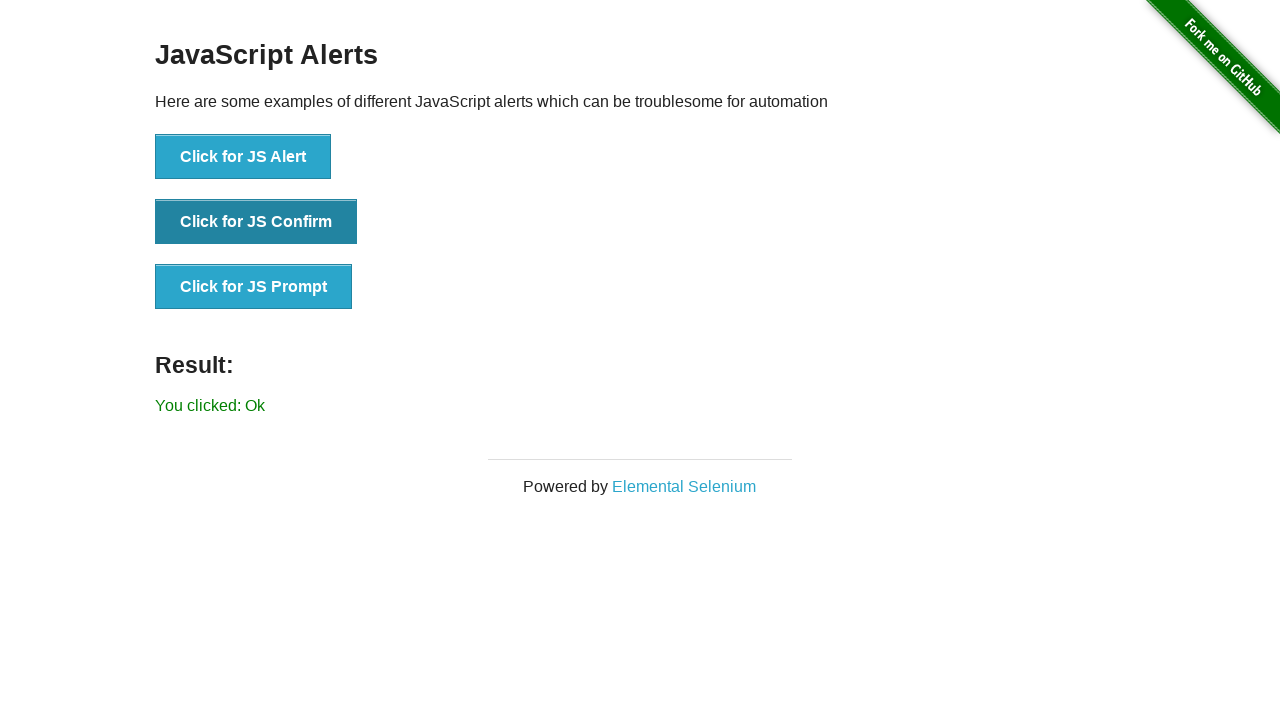

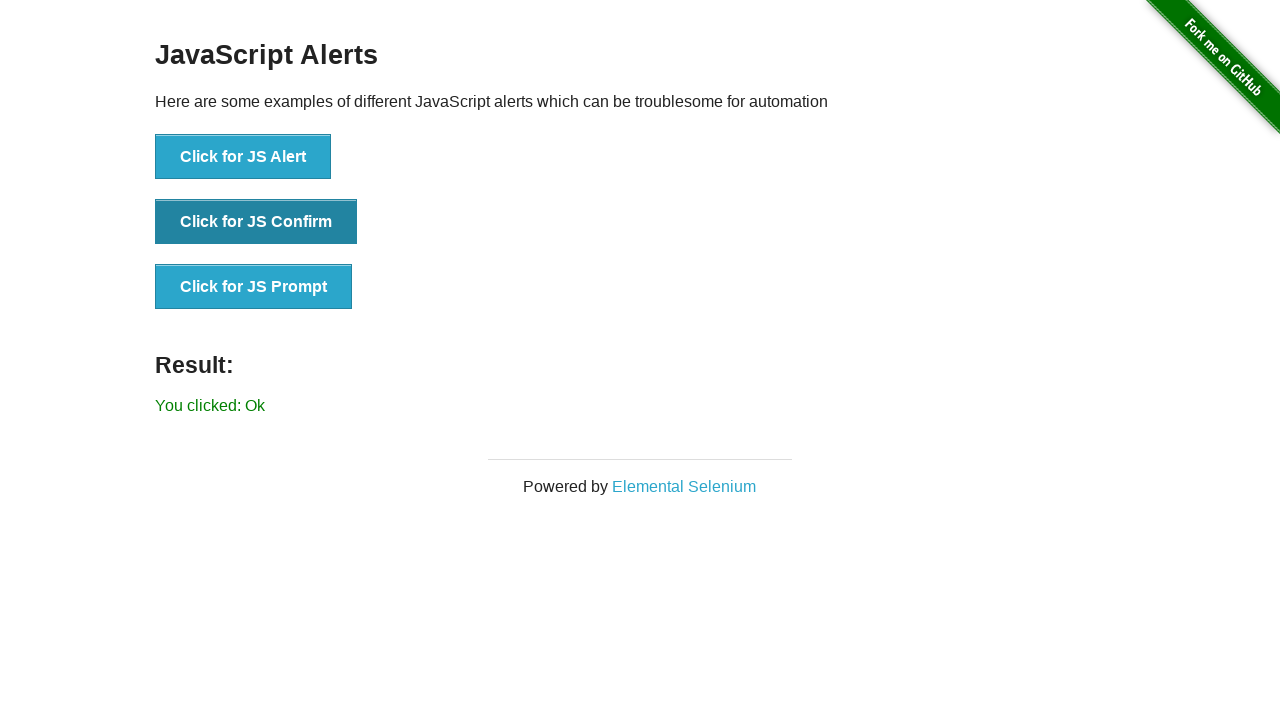